Tests the jQuery UI draggable functionality by dragging an element to a new position

Starting URL: https://jqueryui.com/draggable/

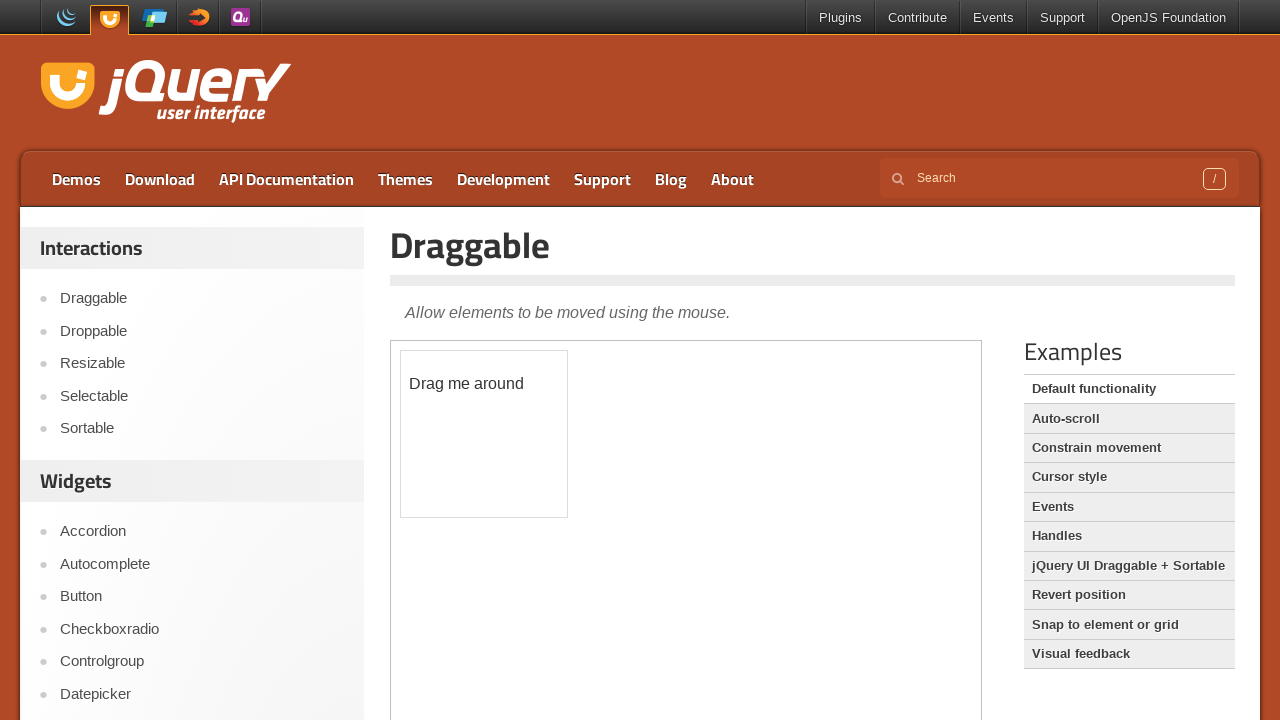

Located the iframe containing the draggable demo
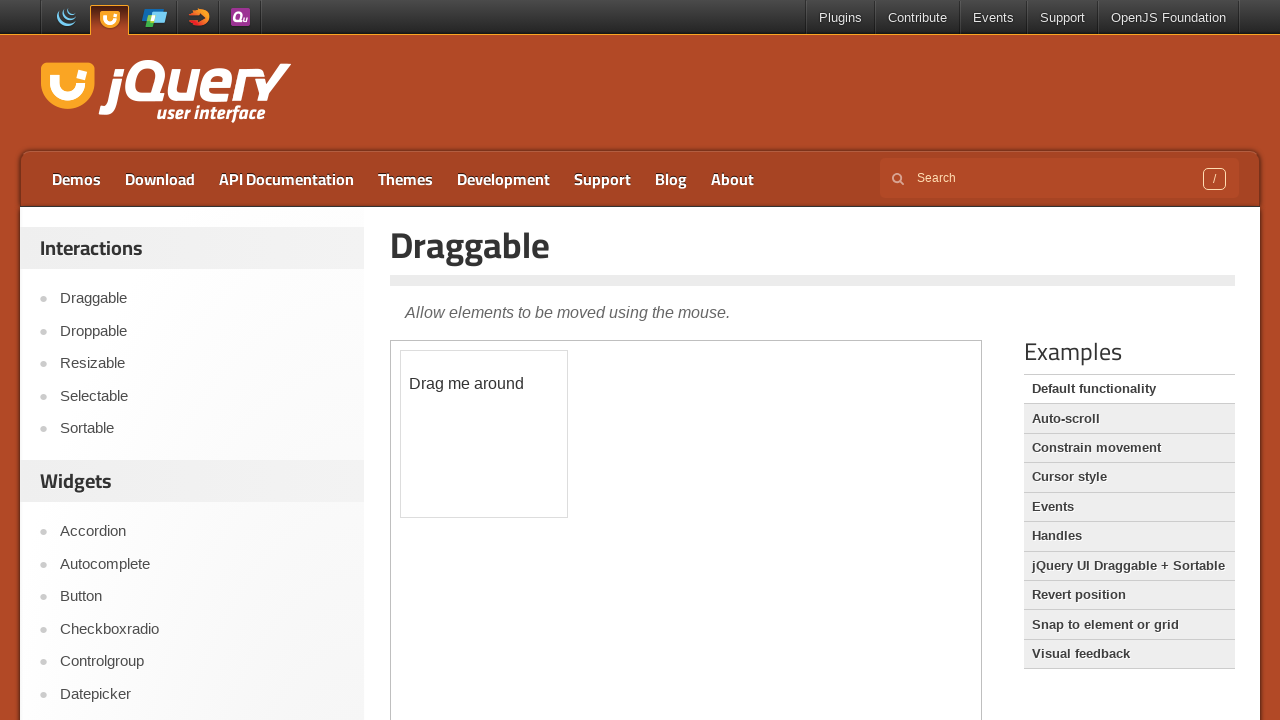

Located the draggable element with id 'draggable'
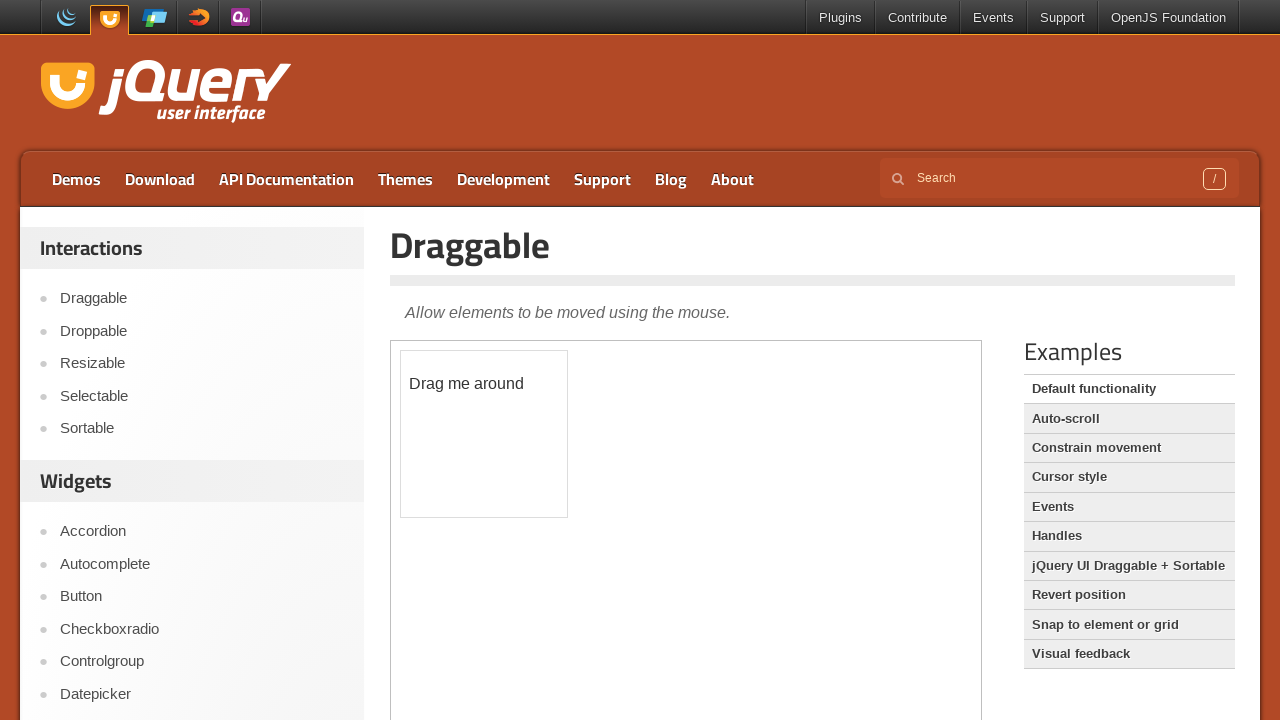

Dragged the element 50 pixels right and 50 pixels down at (451, 401)
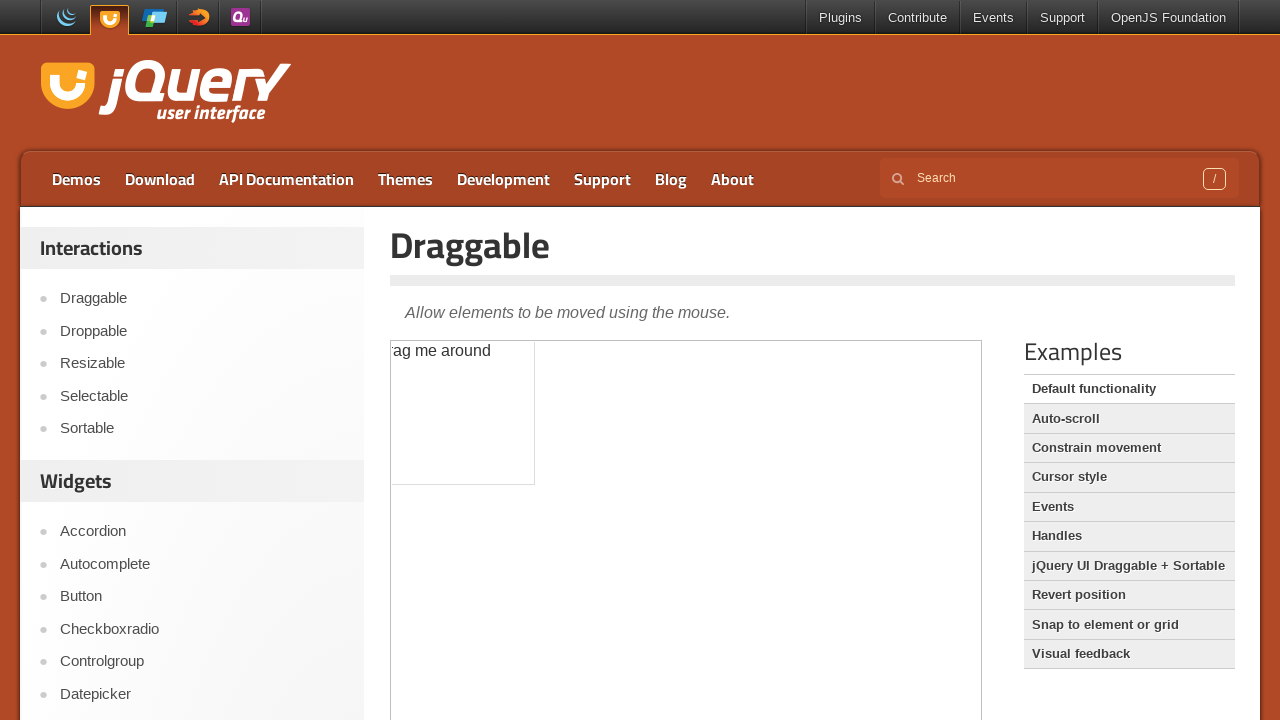

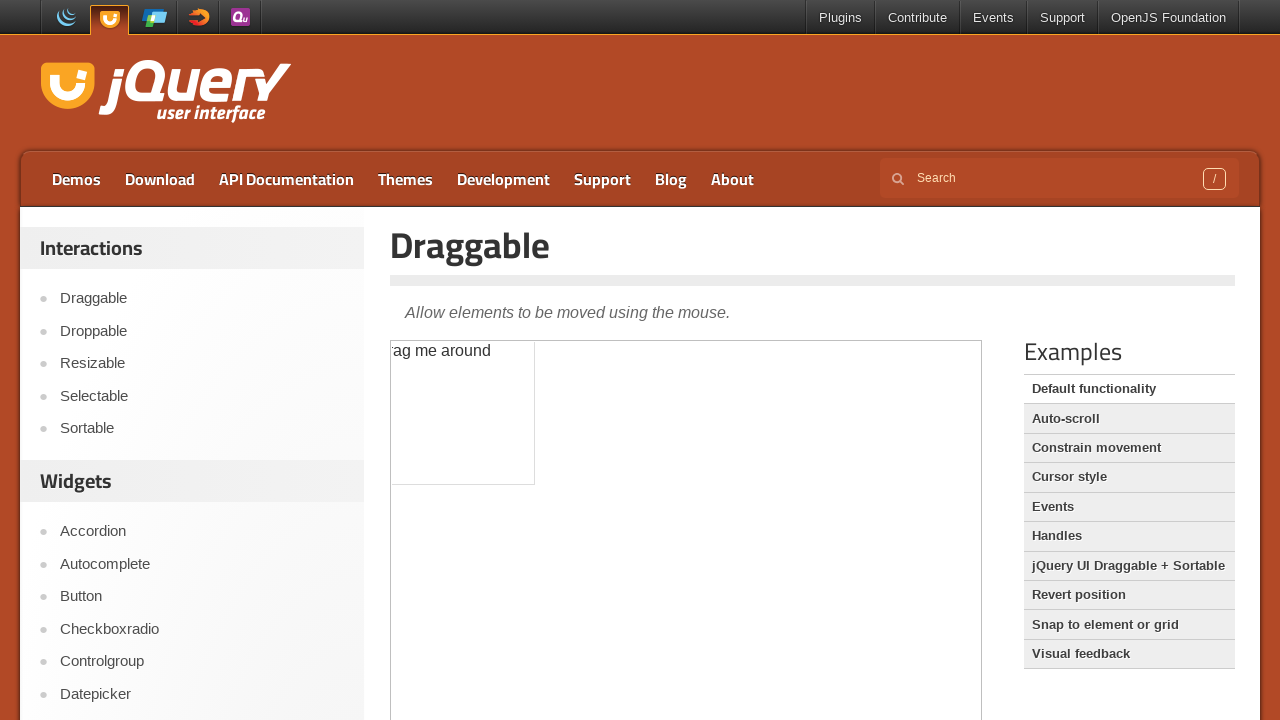